Plays the 2048 game by performing arrow key moves, checking the score, verifying game over state, and restarting the game if needed

Starting URL: https://2048game.com/

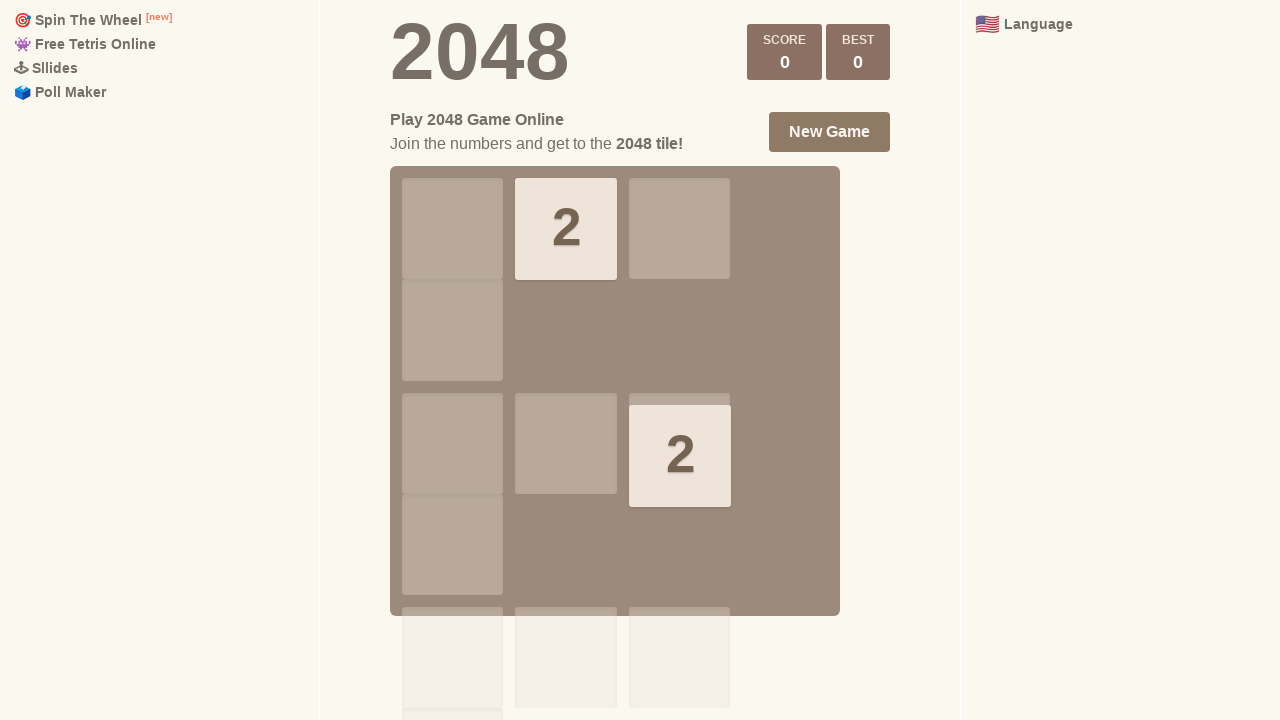

Waited for score container to load
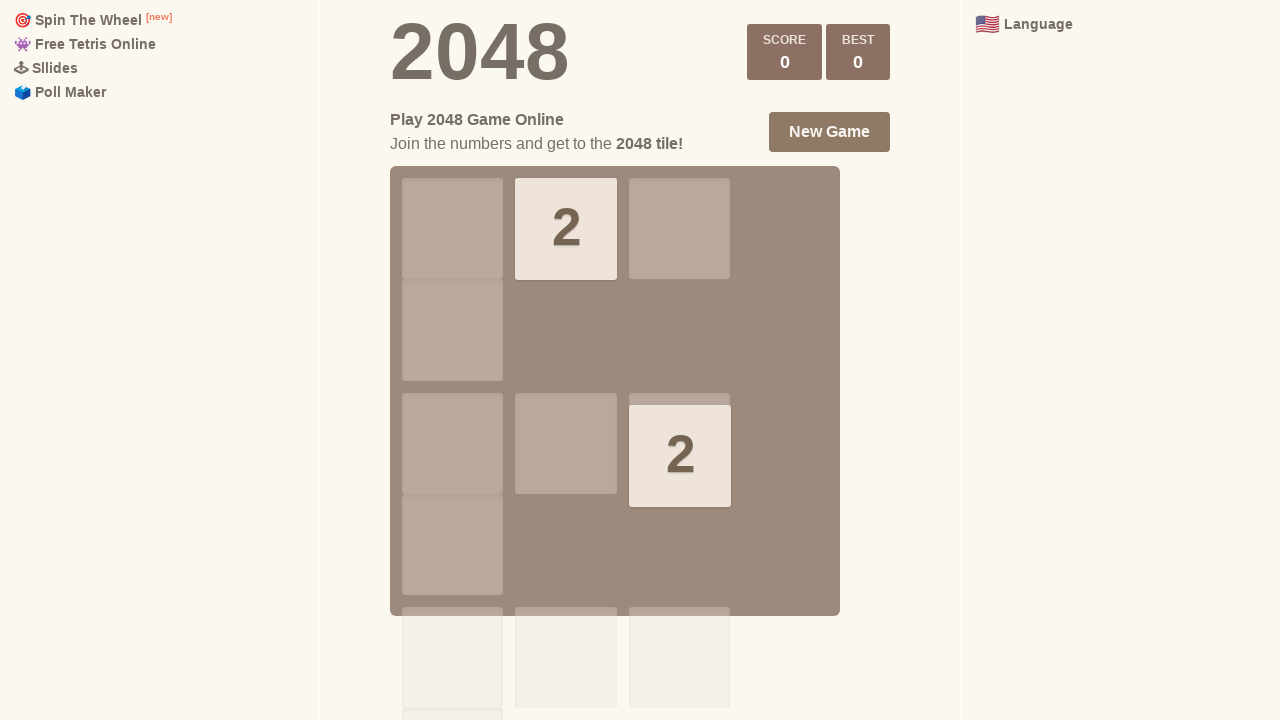

Pressed ArrowUp key
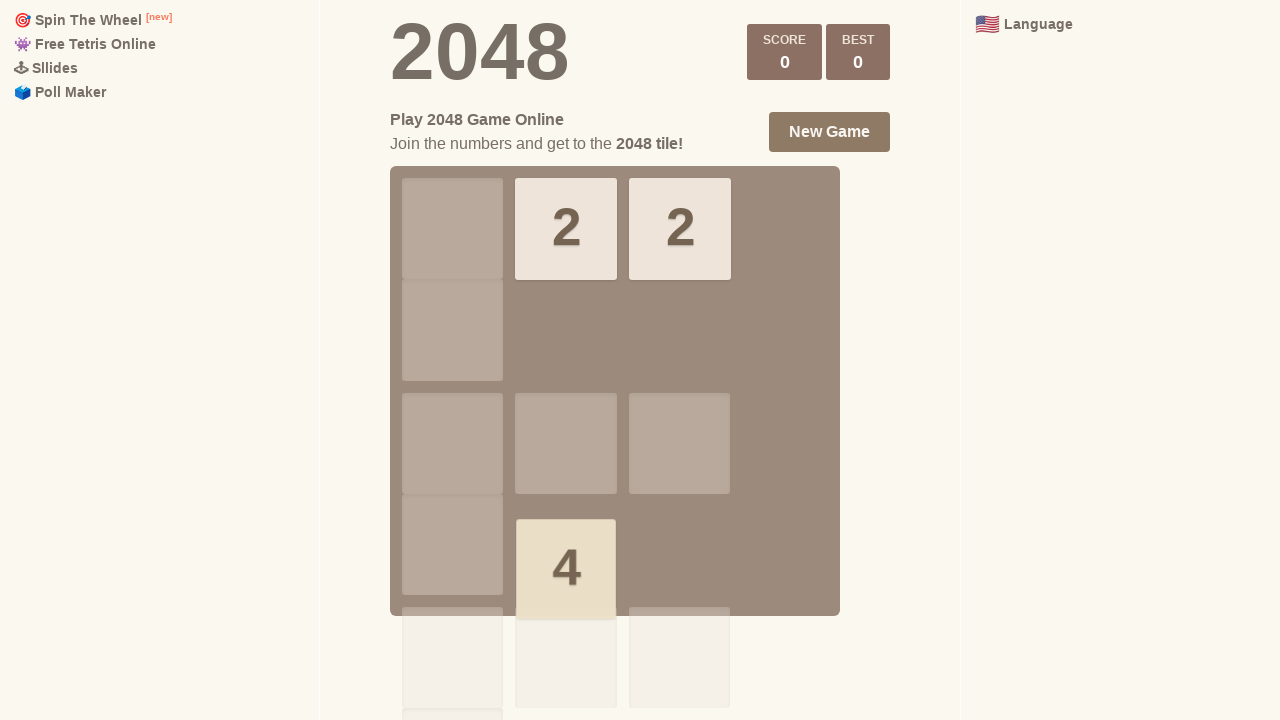

Pressed ArrowLeft key
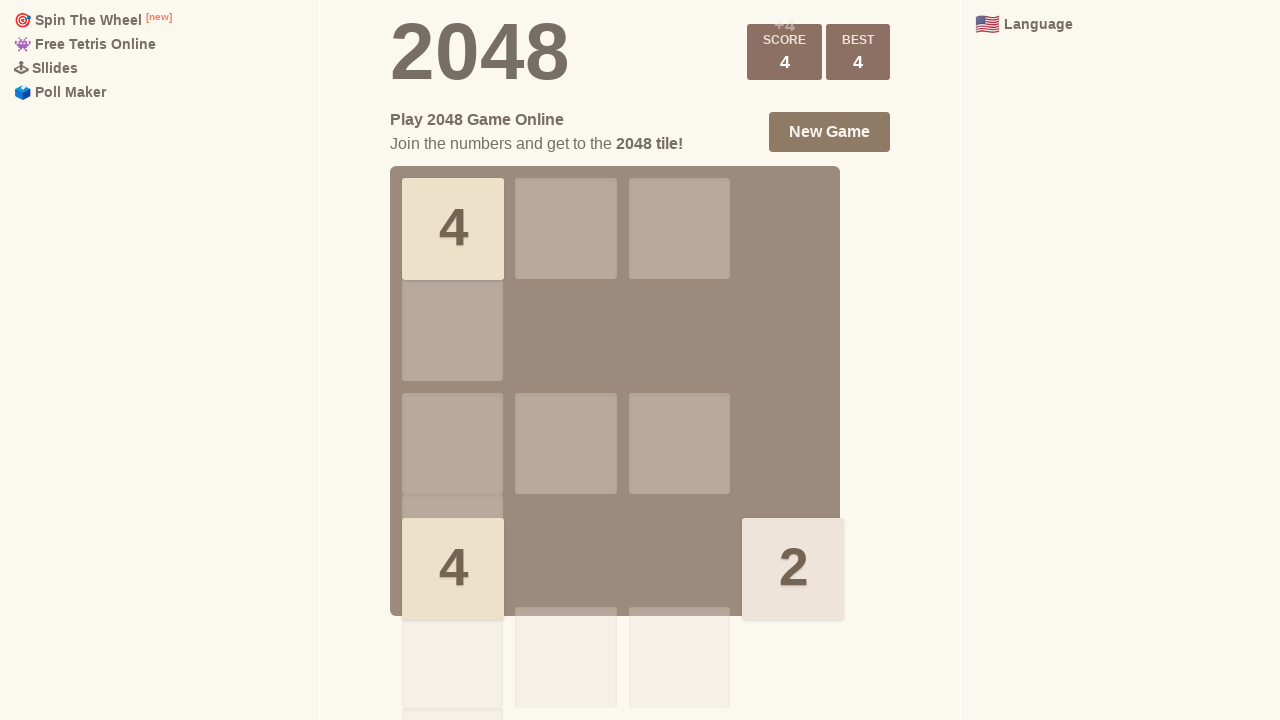

Pressed ArrowDown key
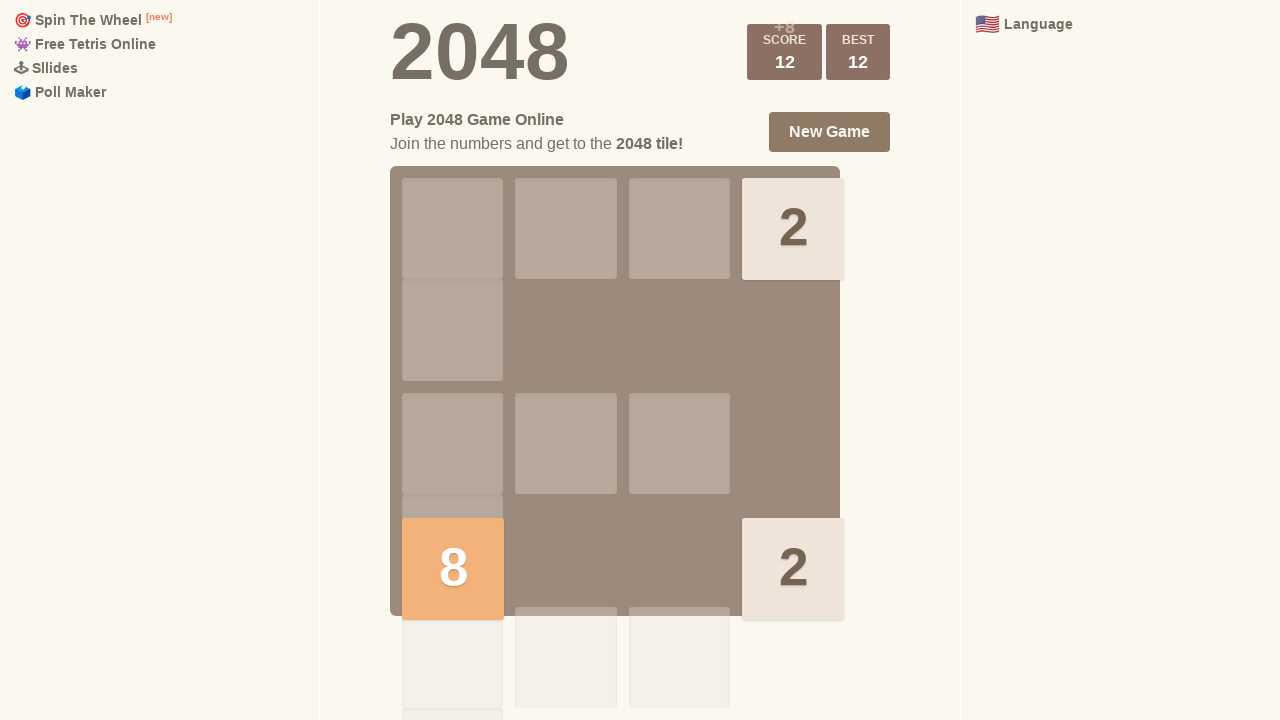

Pressed ArrowRight key
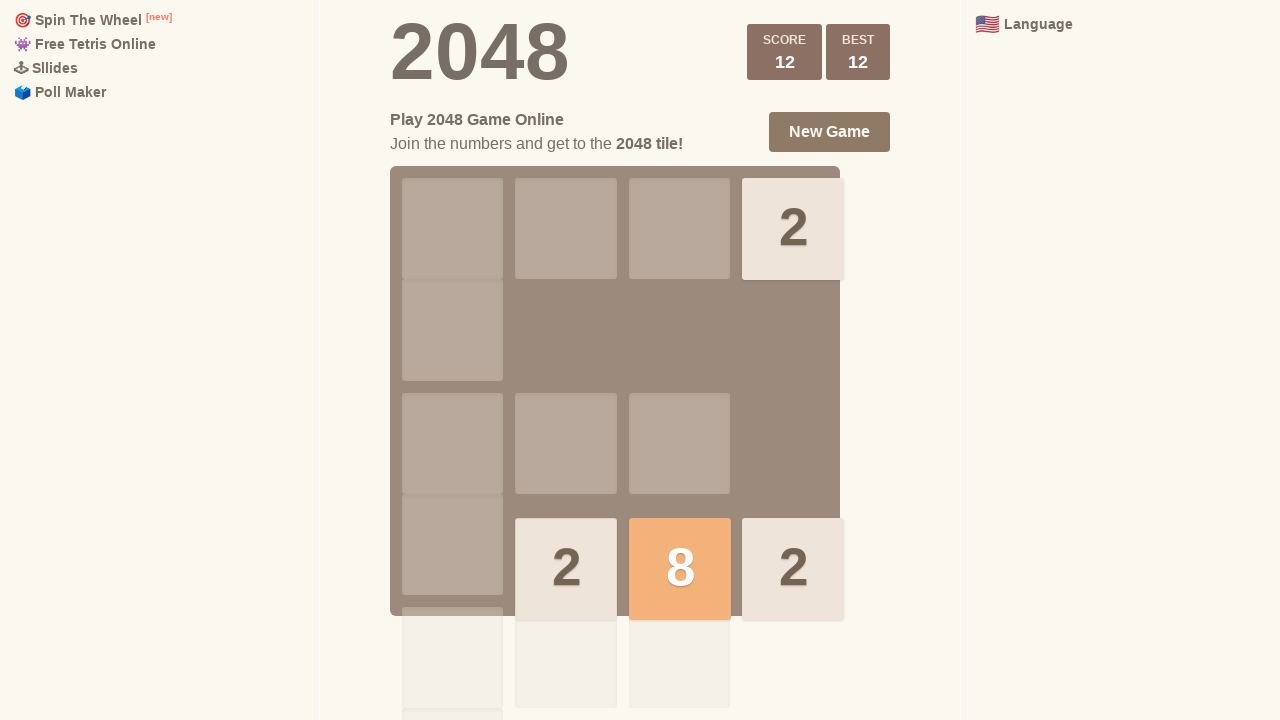

Pressed ArrowUp key
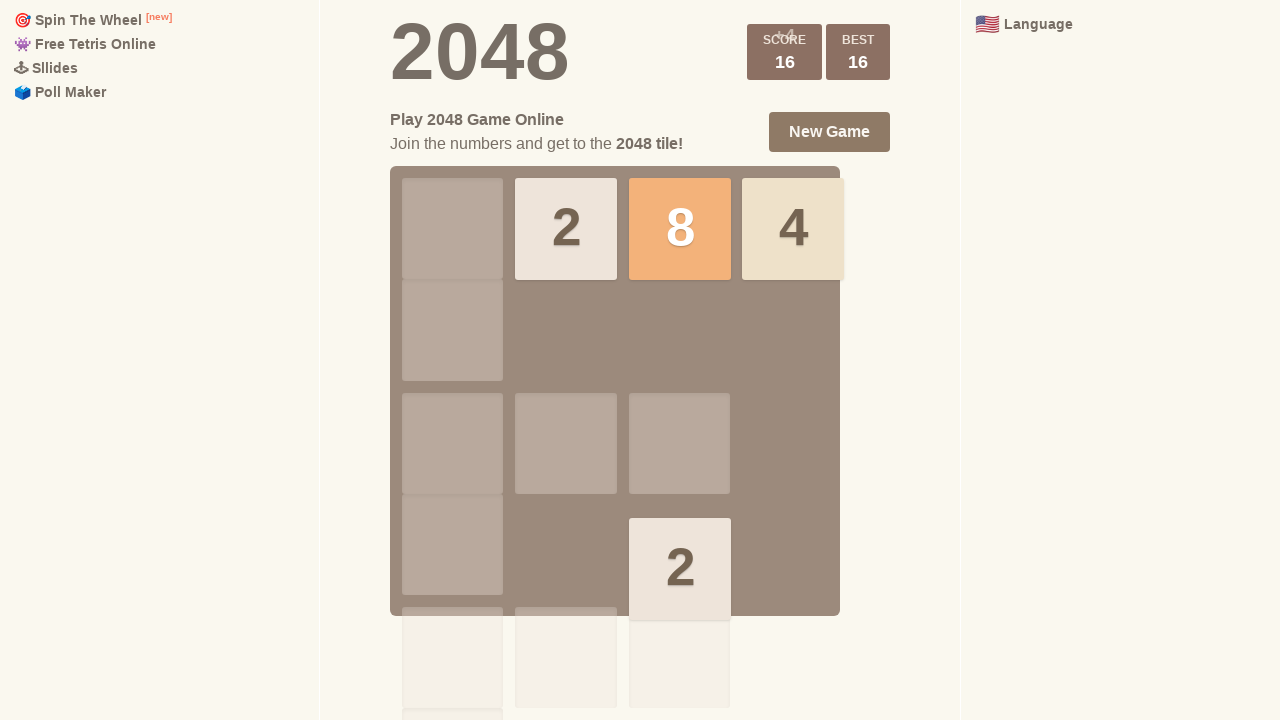

Pressed ArrowLeft key
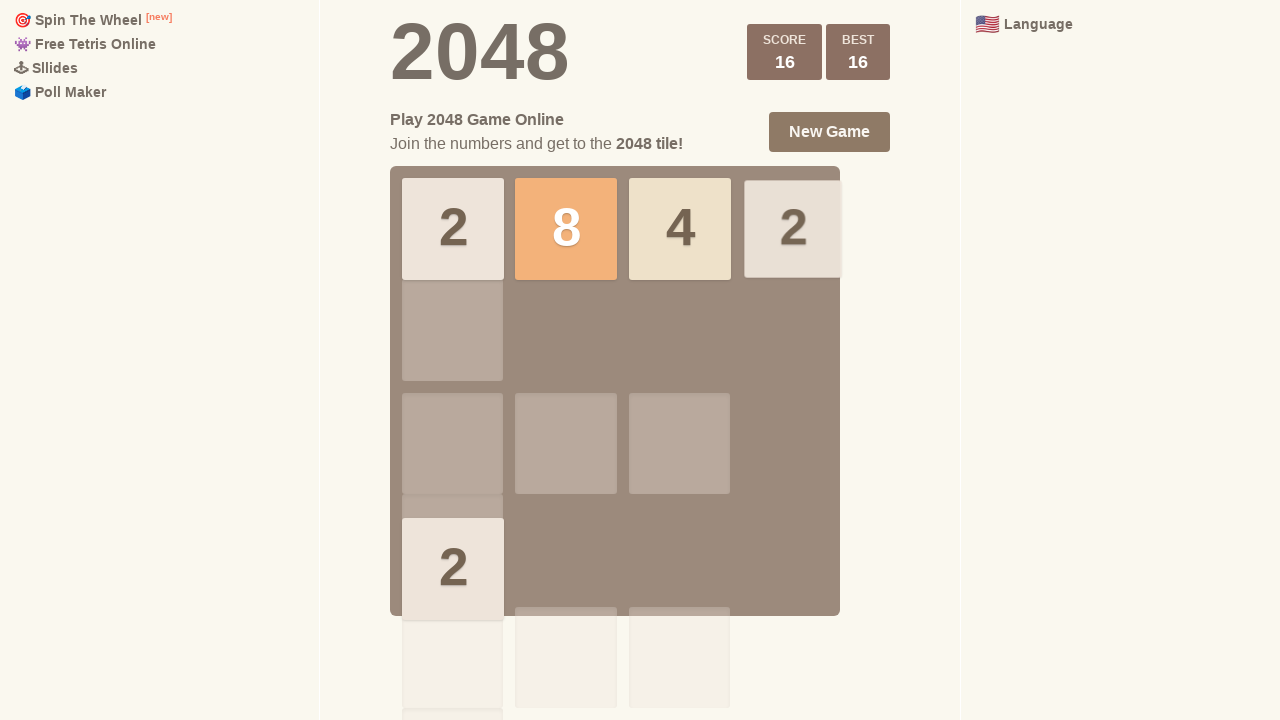

Verified score container is visible
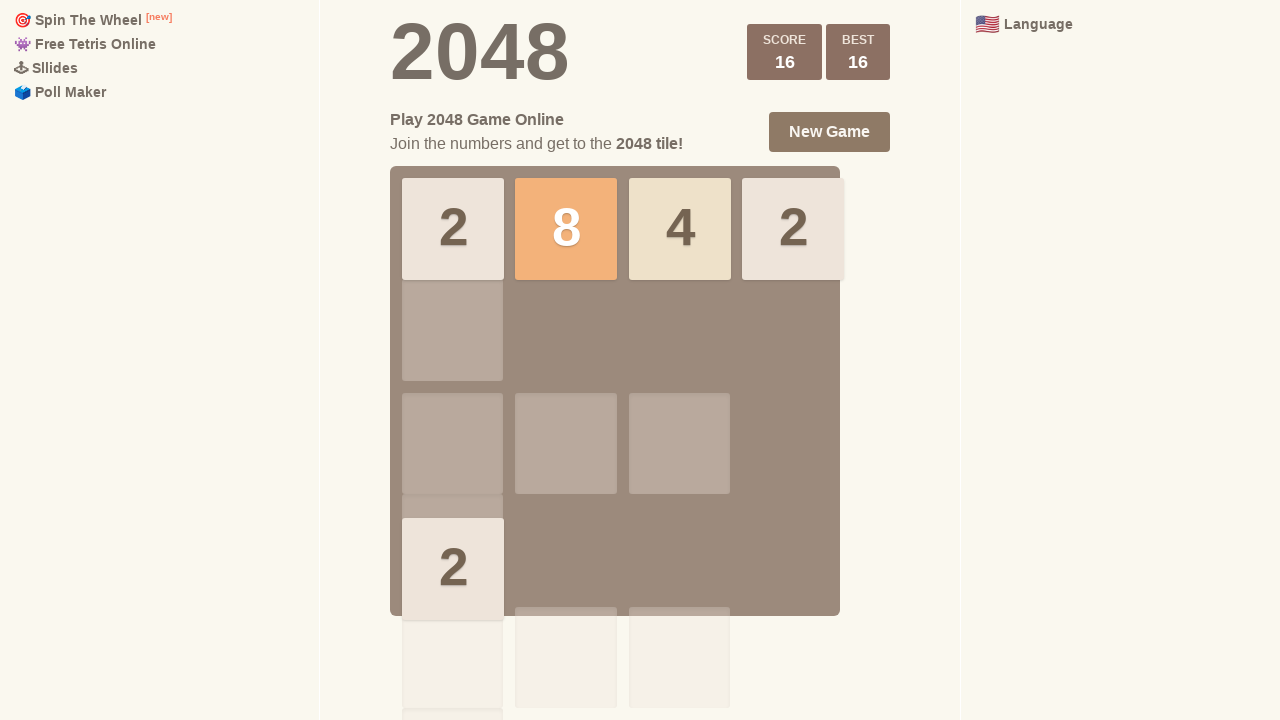

Checked game over state: False
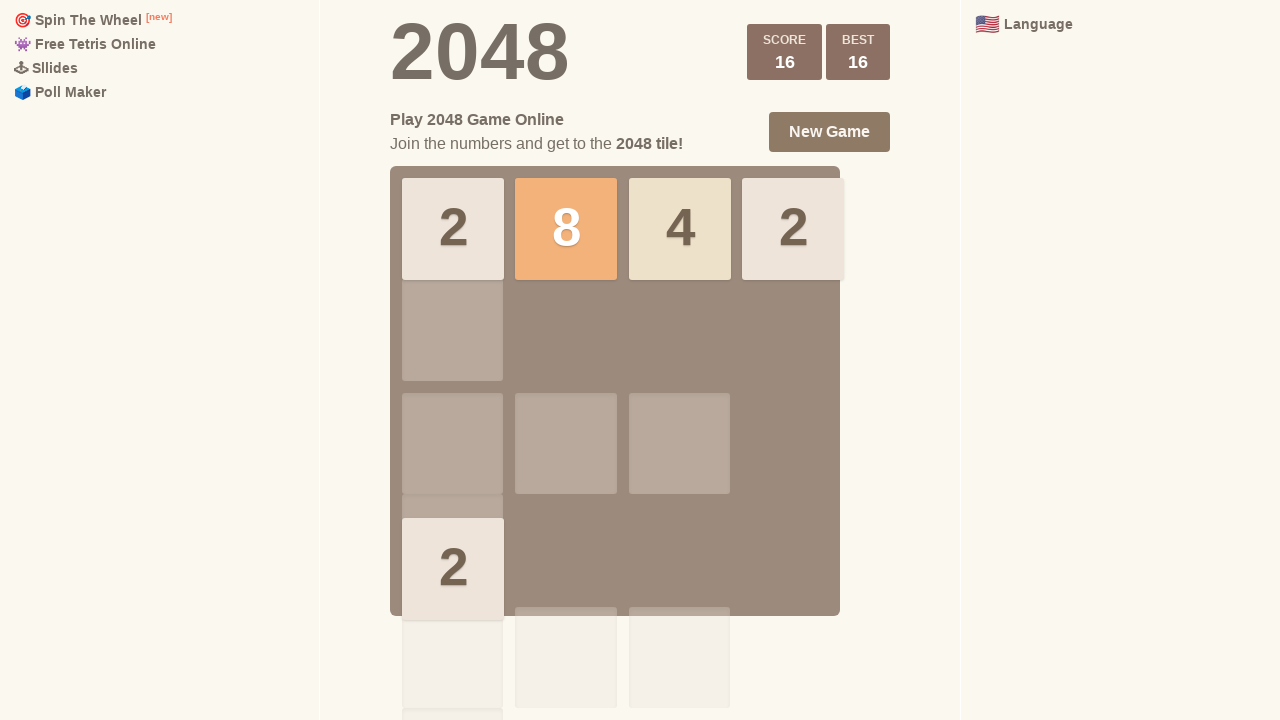

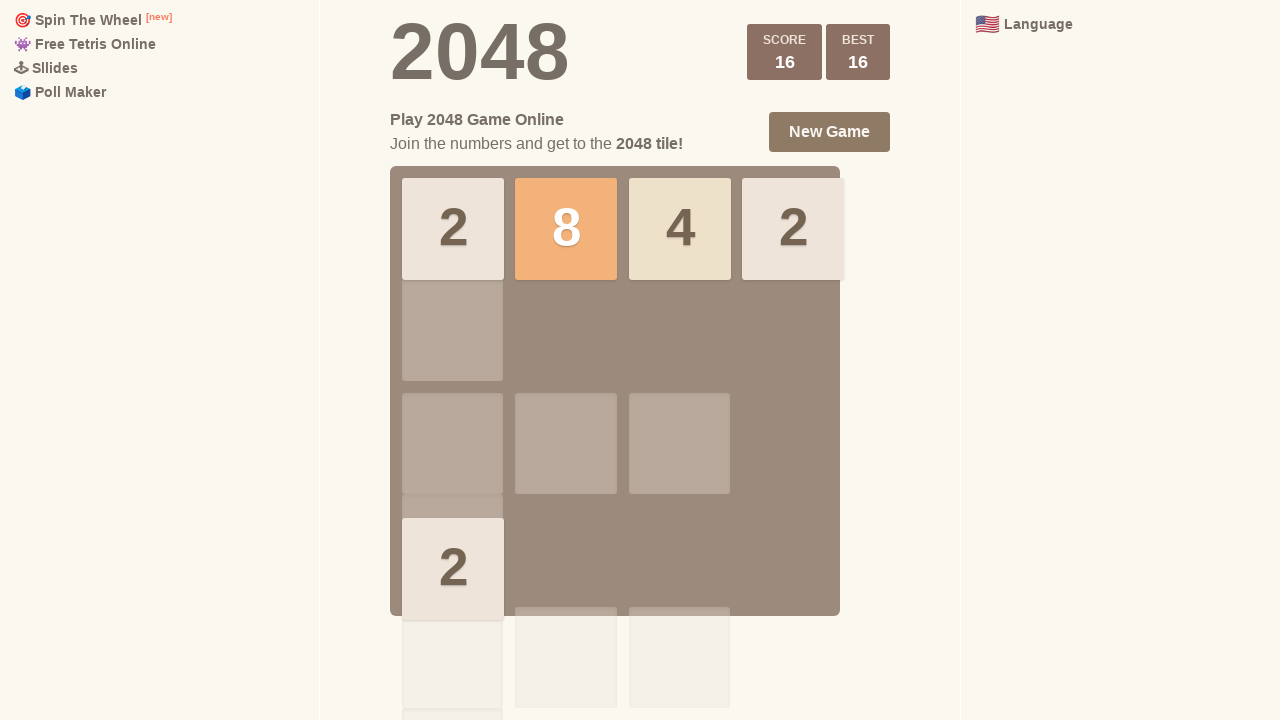